Tests GitHub repository search functionality by searching for a specific repository, navigating to it, and verifying that an issue exists in the Issues tab

Starting URL: https://github.com

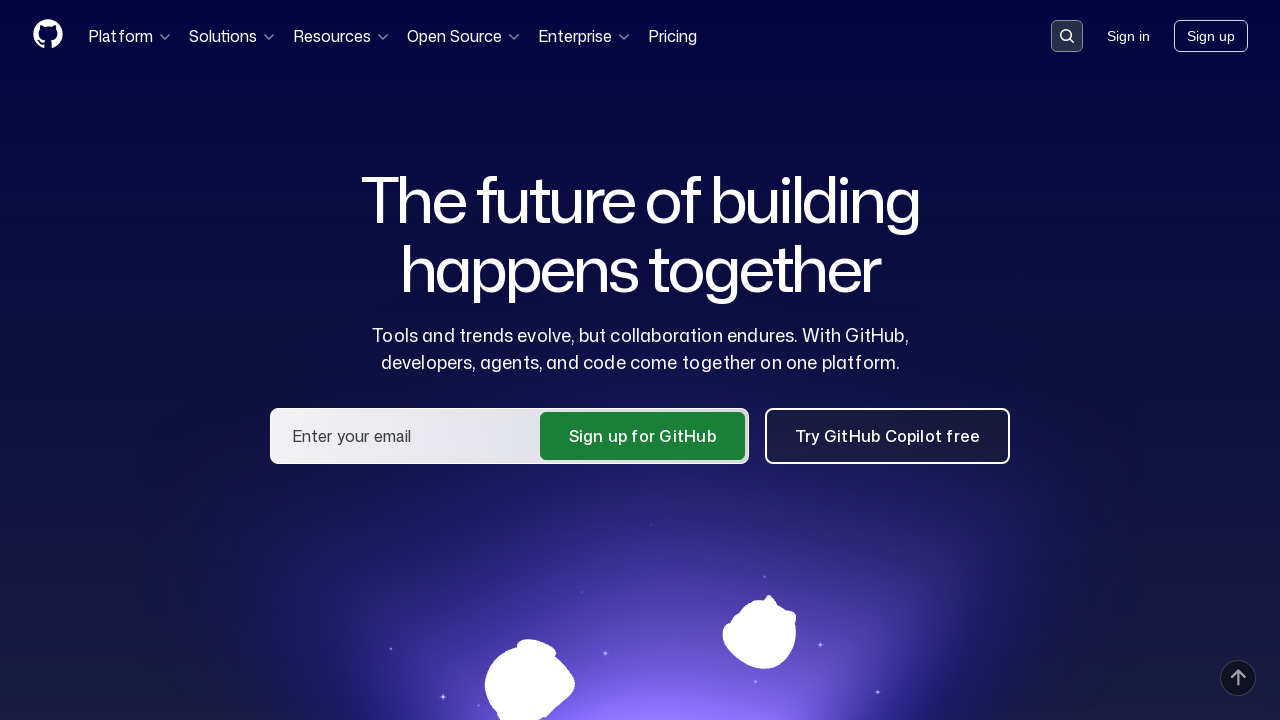

Clicked search button in header at (1067, 36) on .header-search-button
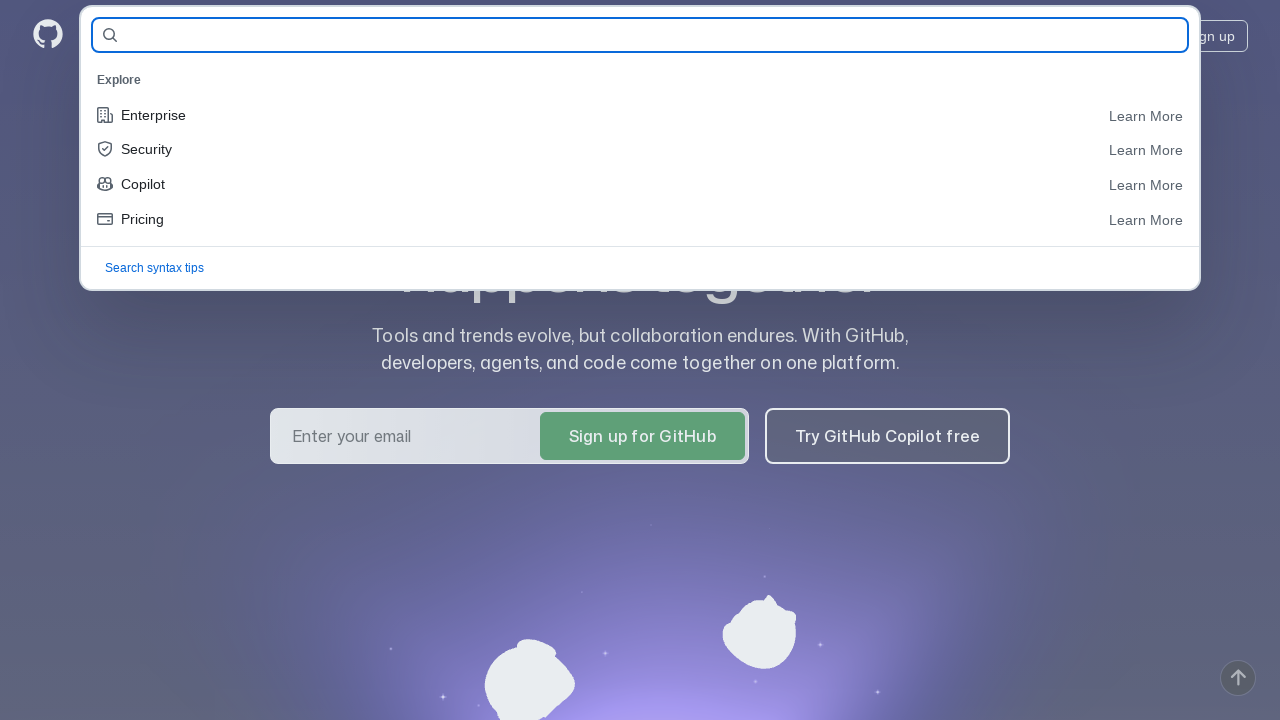

Filled search field with repository name 'RomanFilatov1982/qa_guru_files' on #query-builder-test
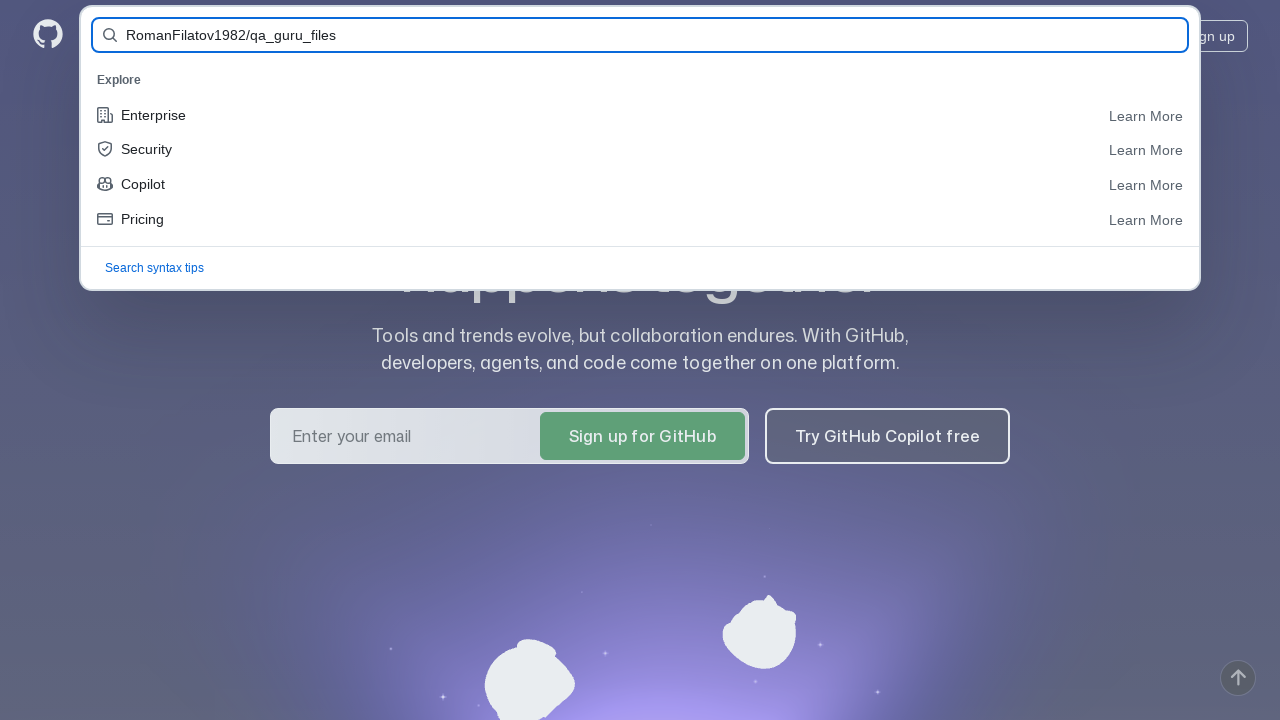

Submitted search form by pressing Enter on #query-builder-test
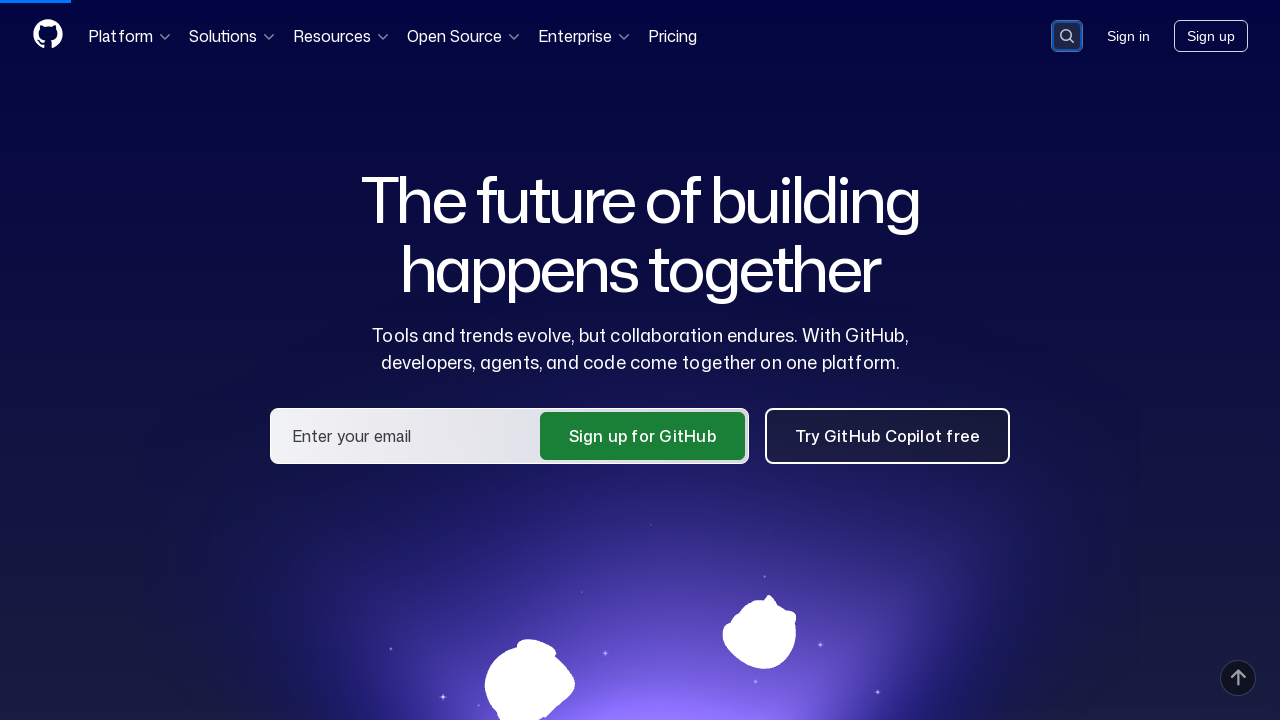

Clicked on repository link 'RomanFilatov1982/qa_guru_files' in search results at (493, 161) on a:has-text('RomanFilatov1982/qa_guru_files')
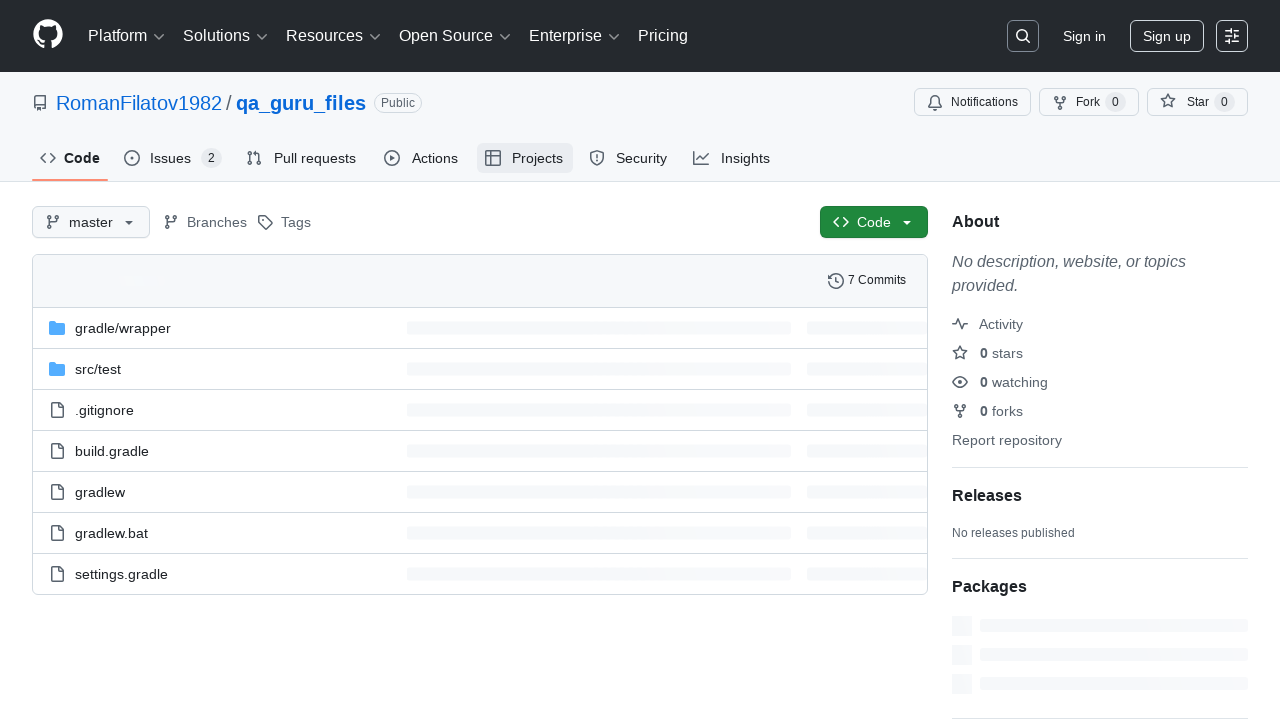

Clicked on Issues tab at (173, 158) on #issues-tab
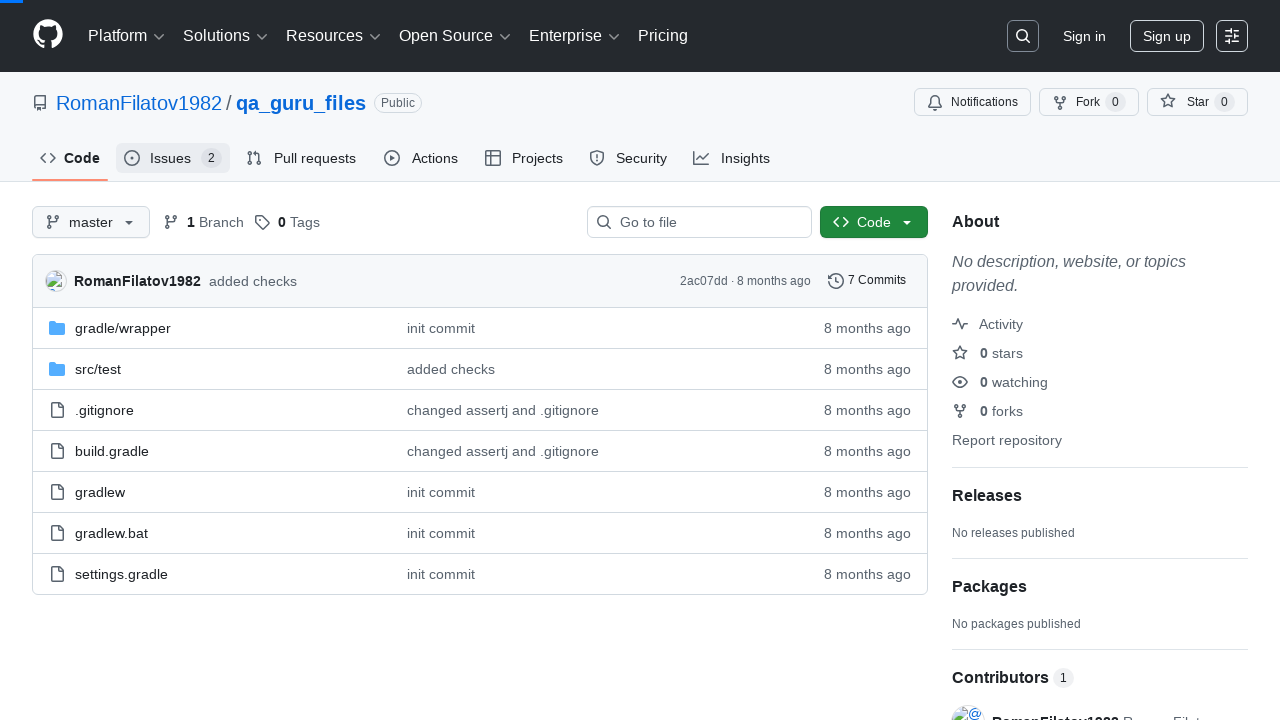

Verified that issue #1 exists by waiting for selector
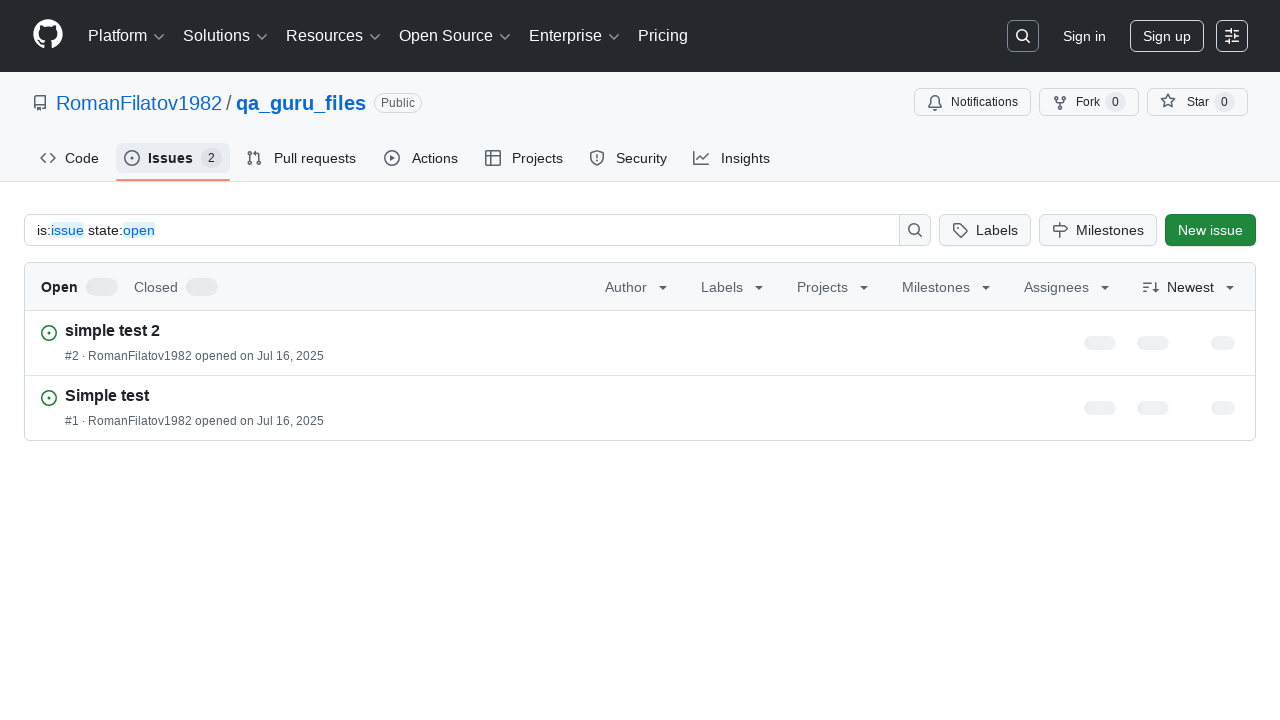

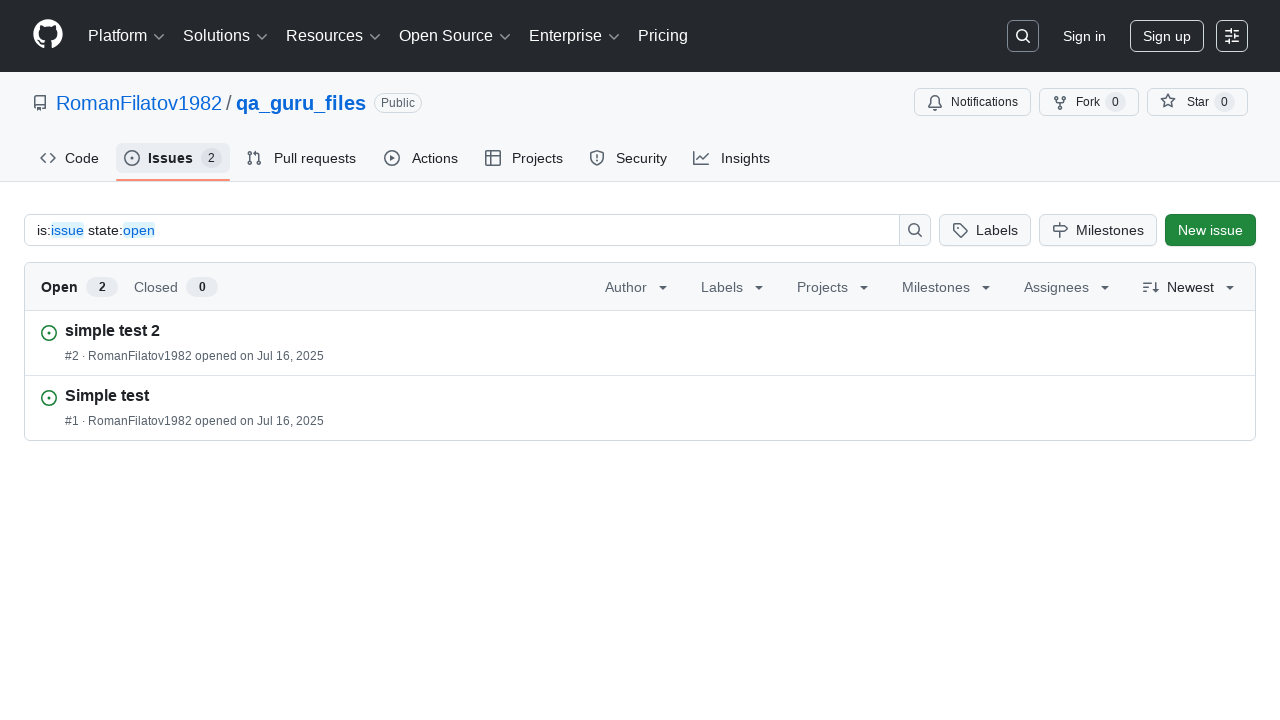